Tests the Windows 10 download page workflow by selecting a product edition, choosing a language, and navigating to the download link options.

Starting URL: https://www.microsoft.com/en-us/software-download/windows10

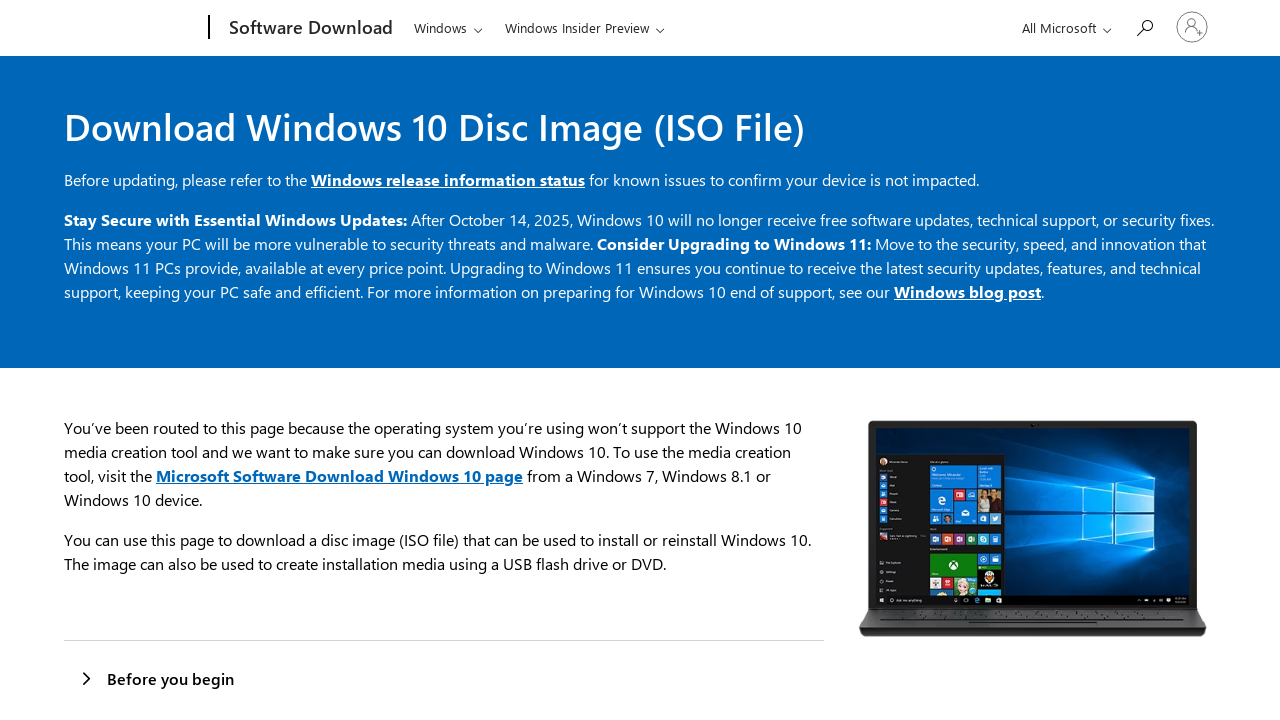

Selected first product edition option on #product-edition
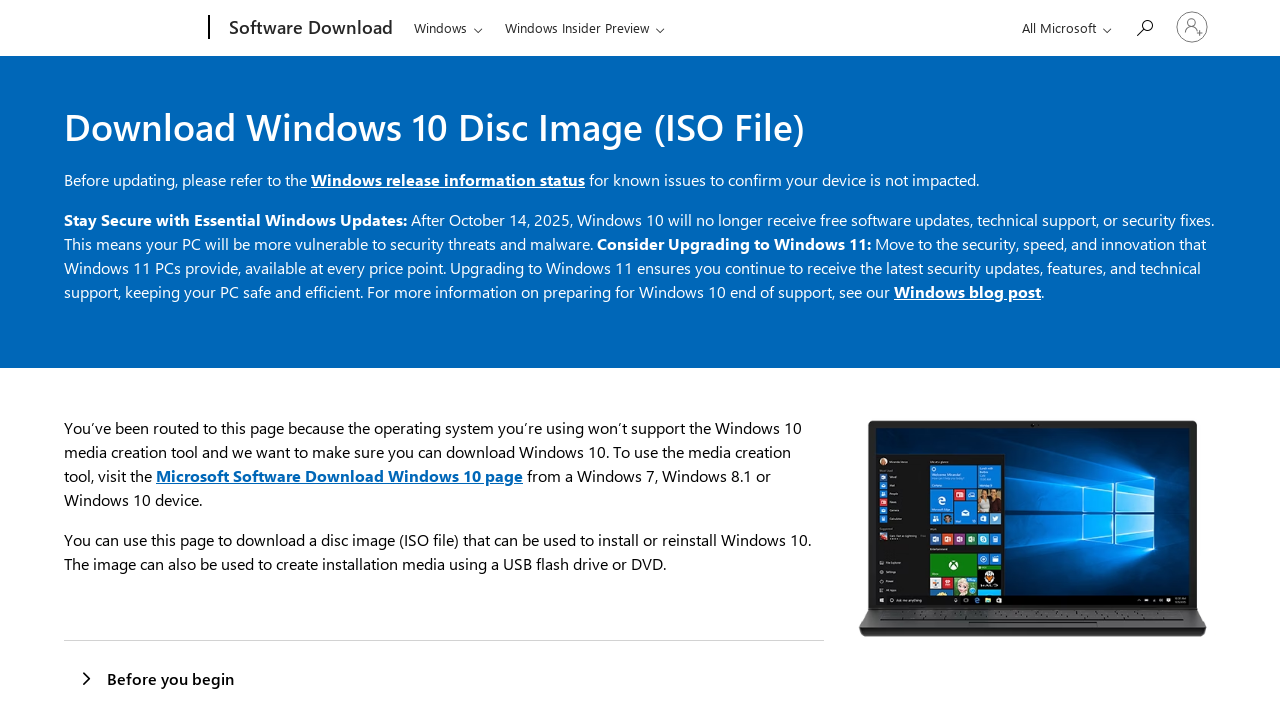

Clicked submit button for product edition at (108, 361) on #submit-product-edition
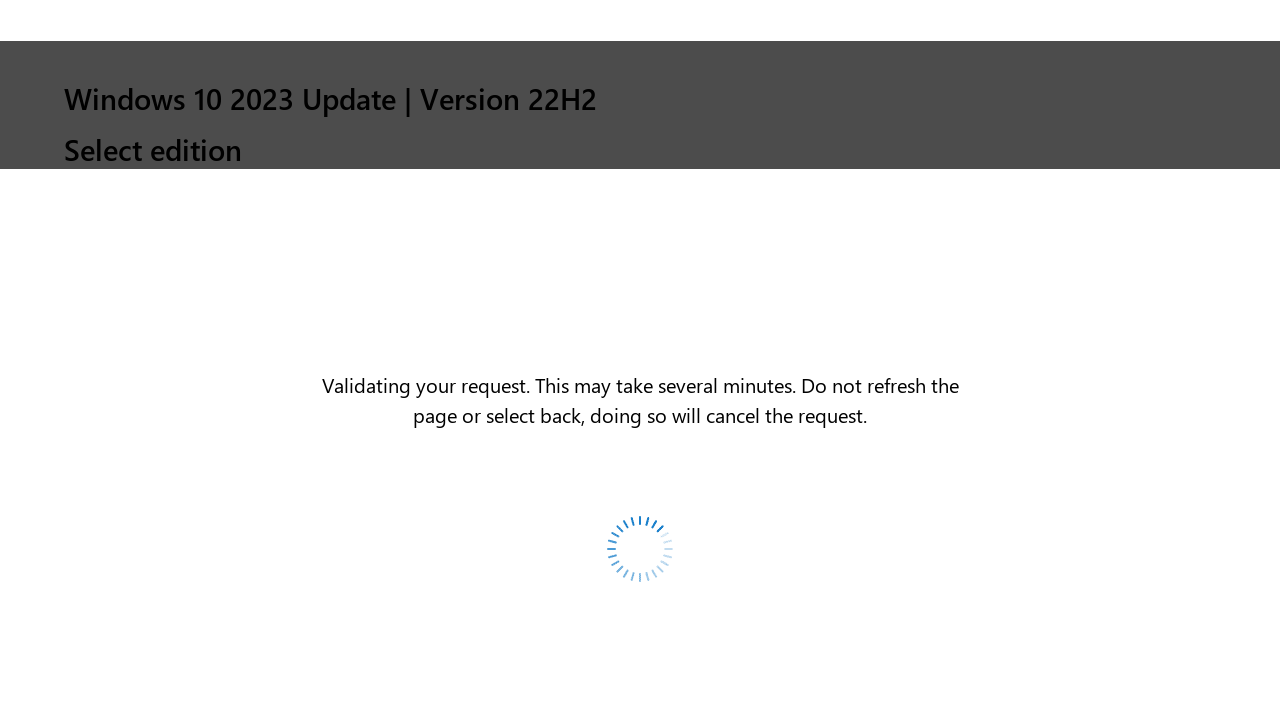

Language dropdown appeared
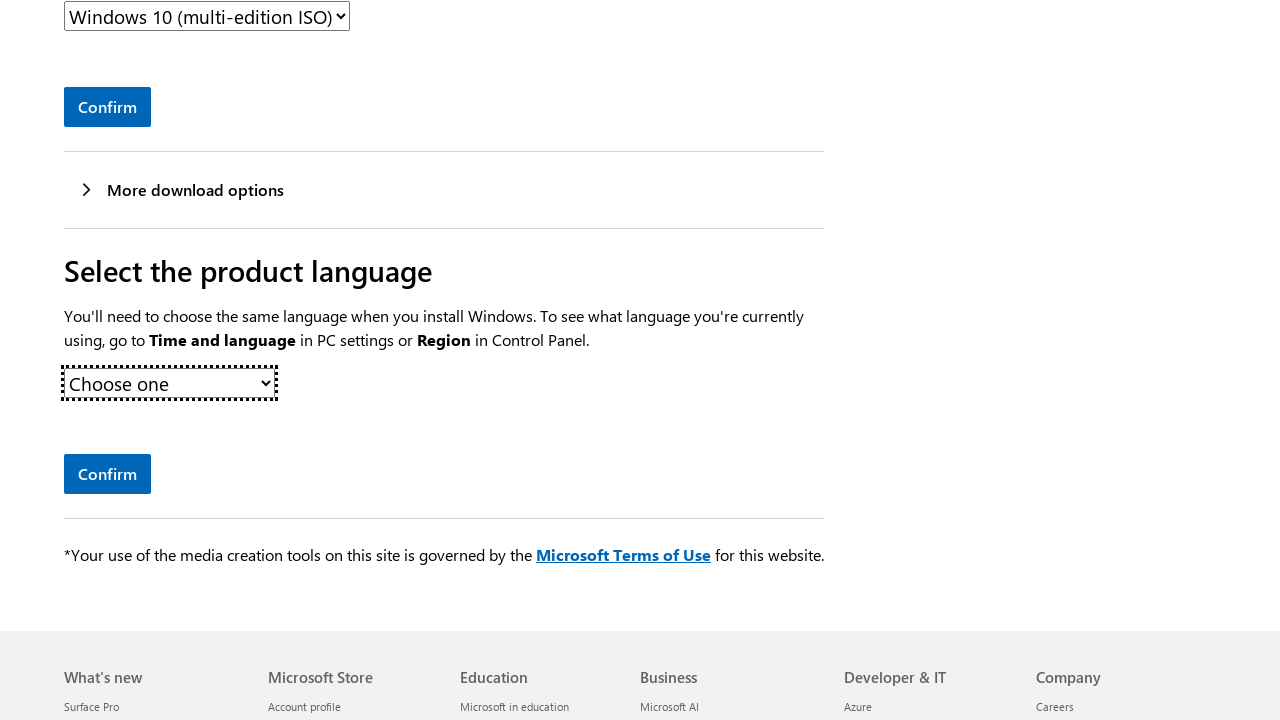

Selected English (United States) language option on #product-languages
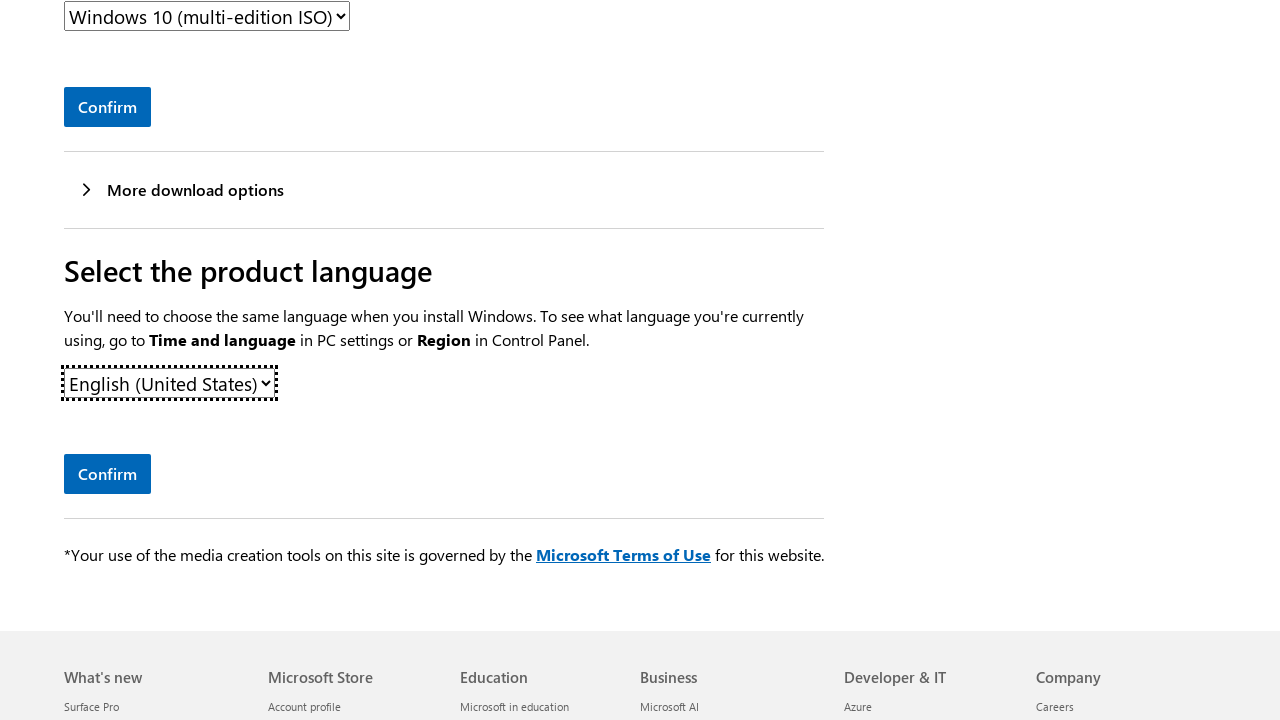

Clicked submit button for language selection at (108, 474) on #submit-sku
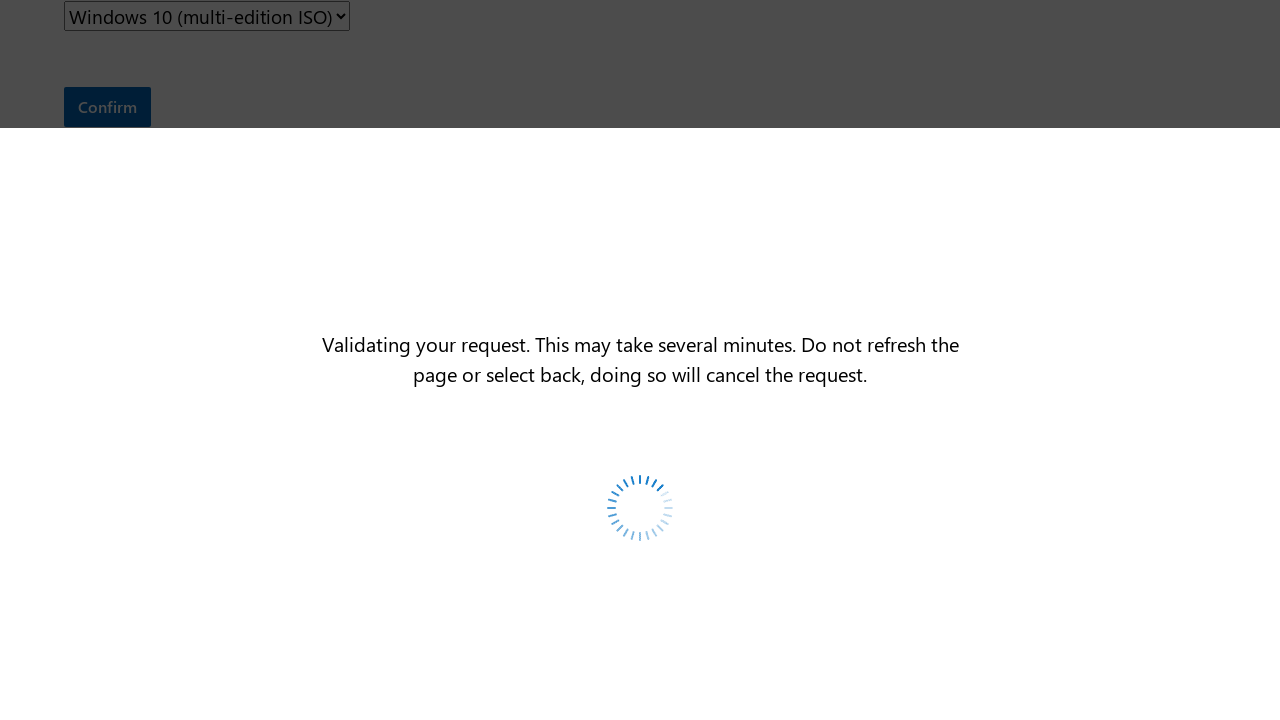

64-bit download link appeared on page
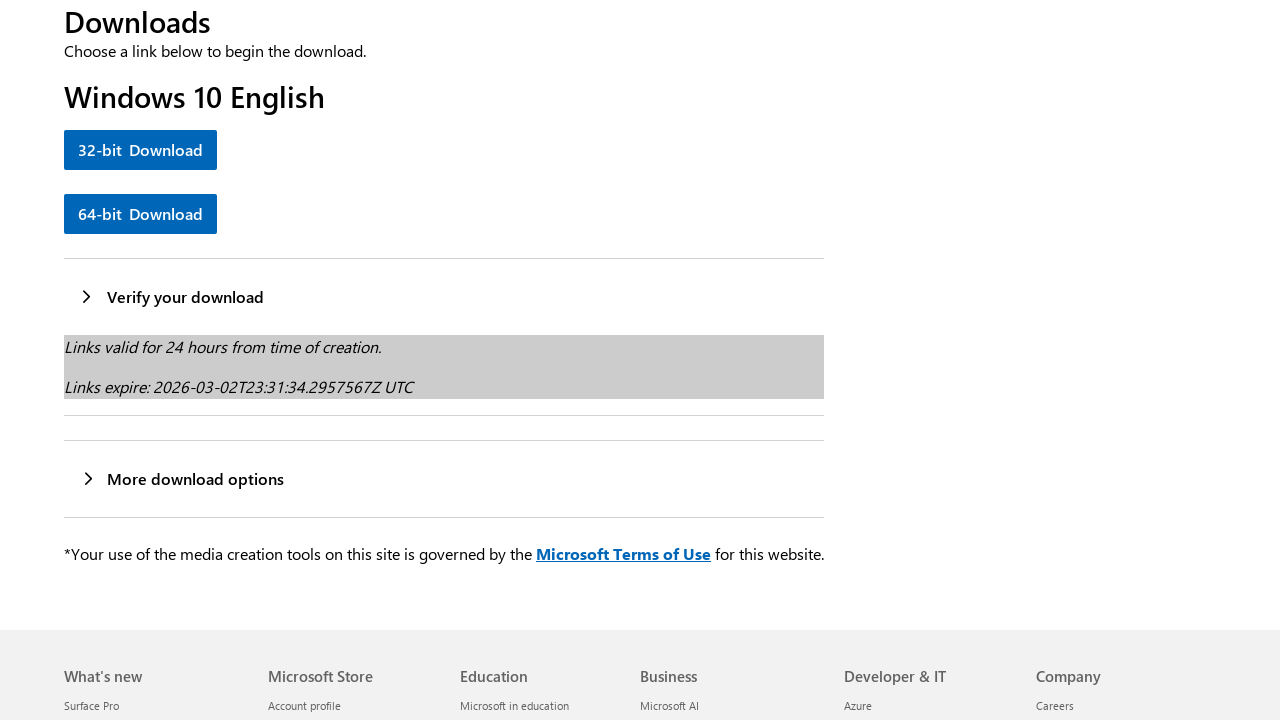

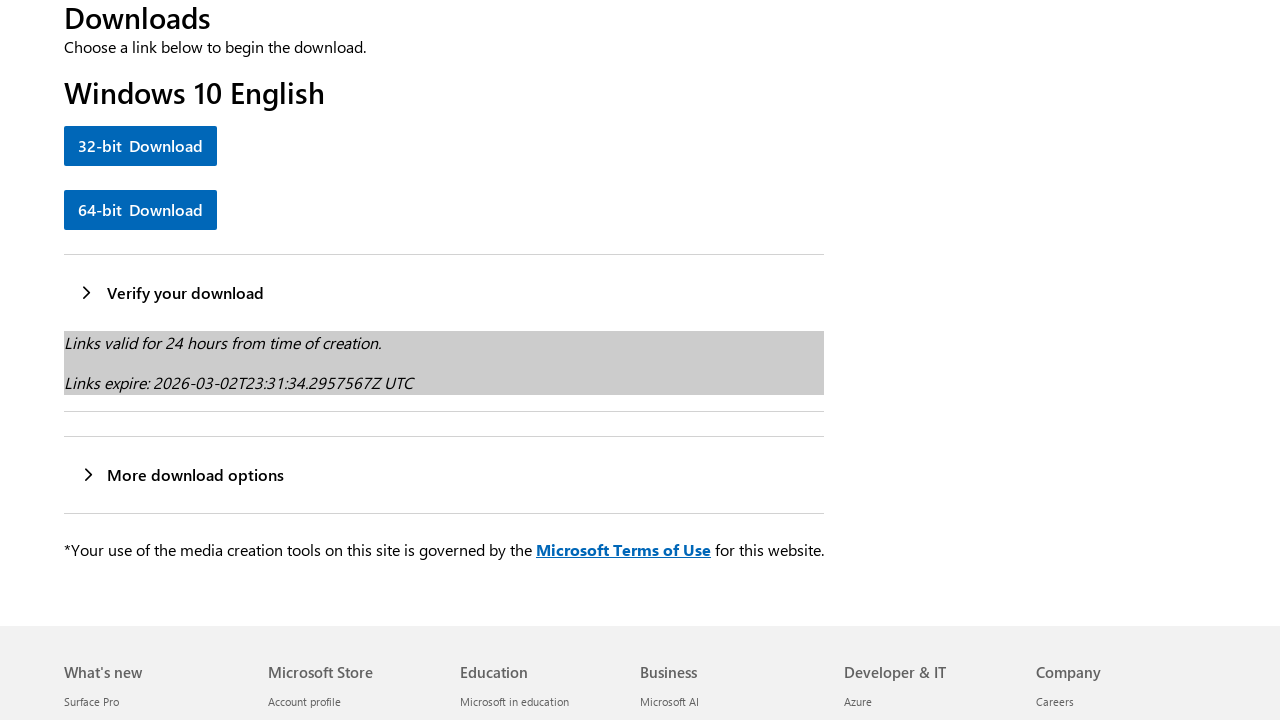